Tests adding a new todo item to the TodoMVC application by filling the input field and pressing Enter

Starting URL: https://demo.playwright.dev/todomvc

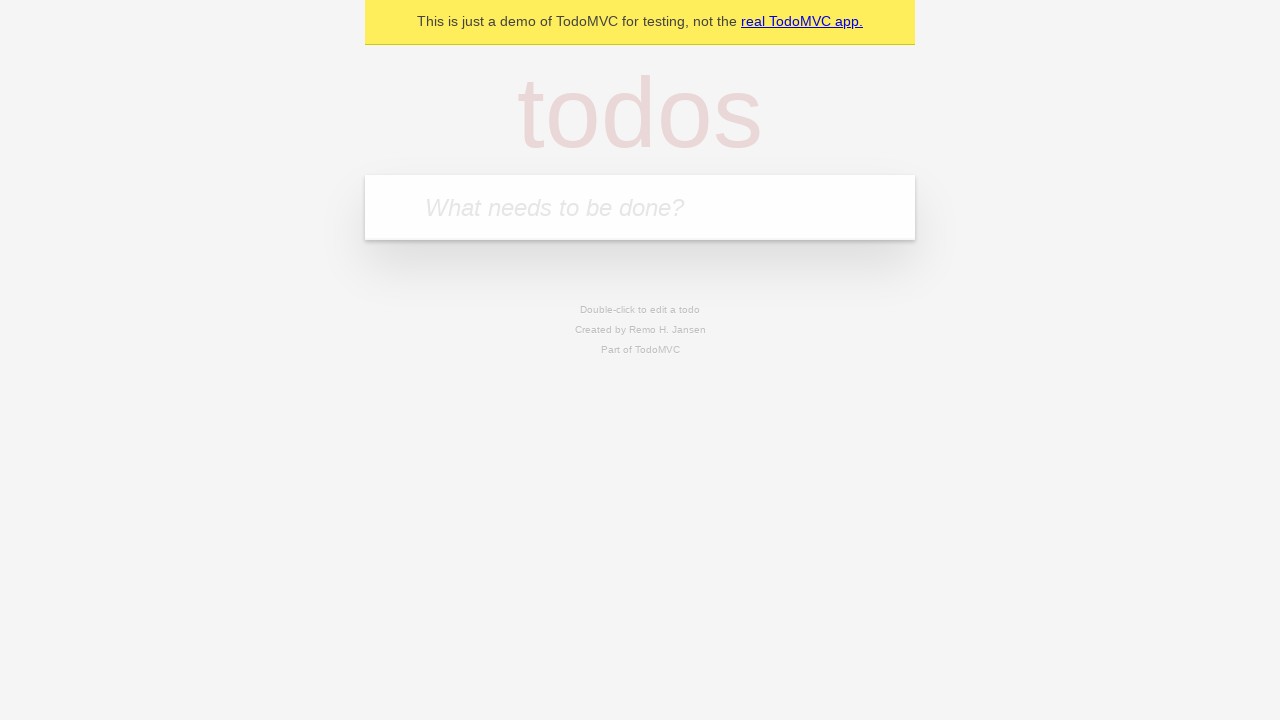

Located the todo input field with selector '.new-todo'
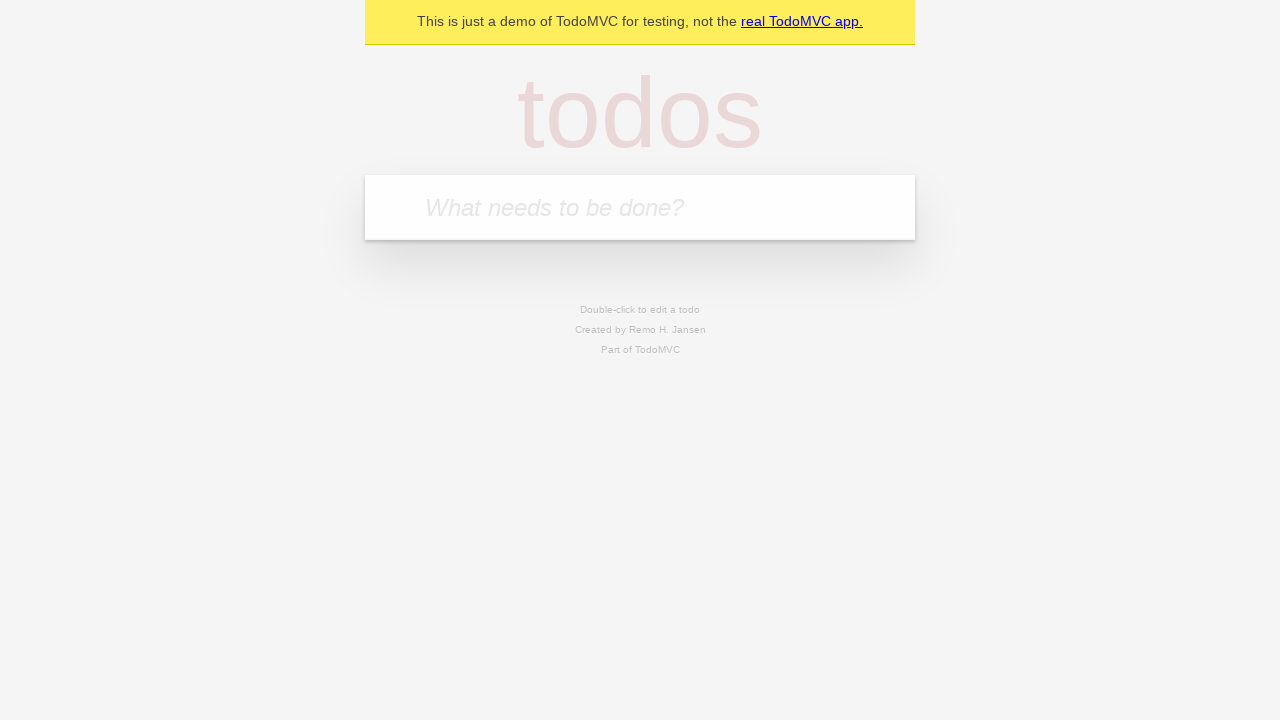

Filled todo input field with 'Playwright Testing' on .new-todo
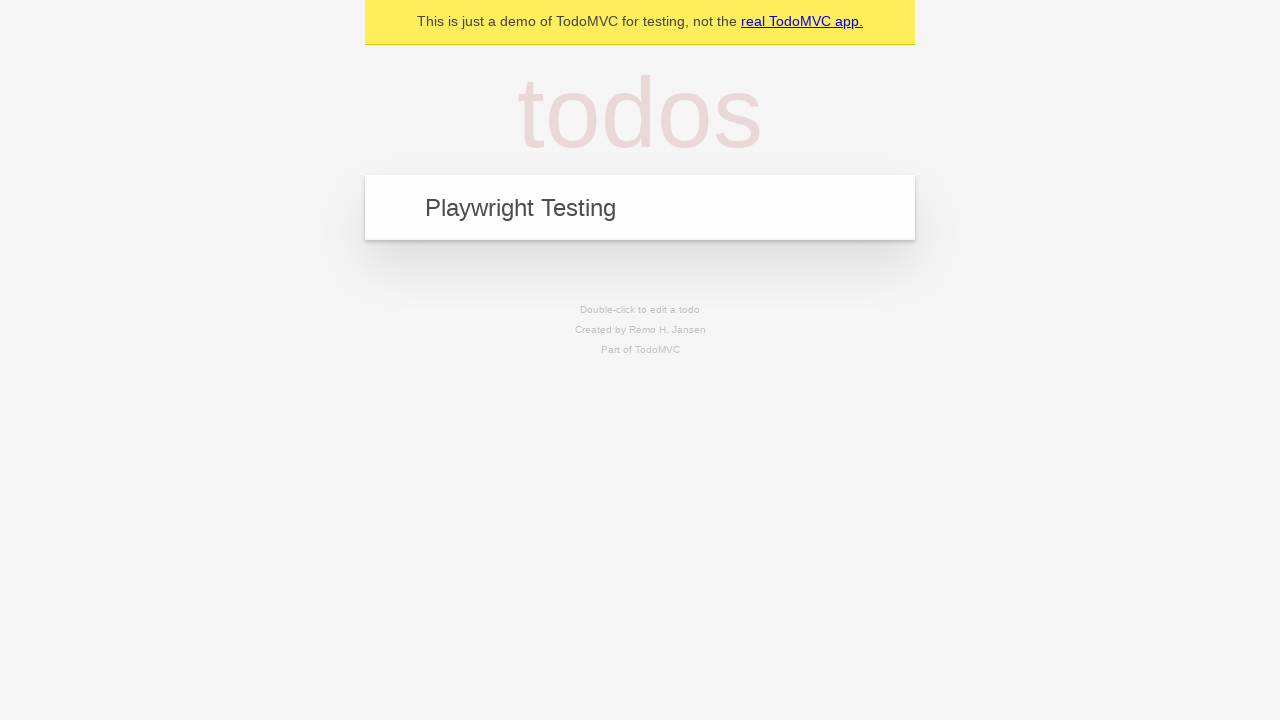

Pressed Enter to add the new todo item on .new-todo
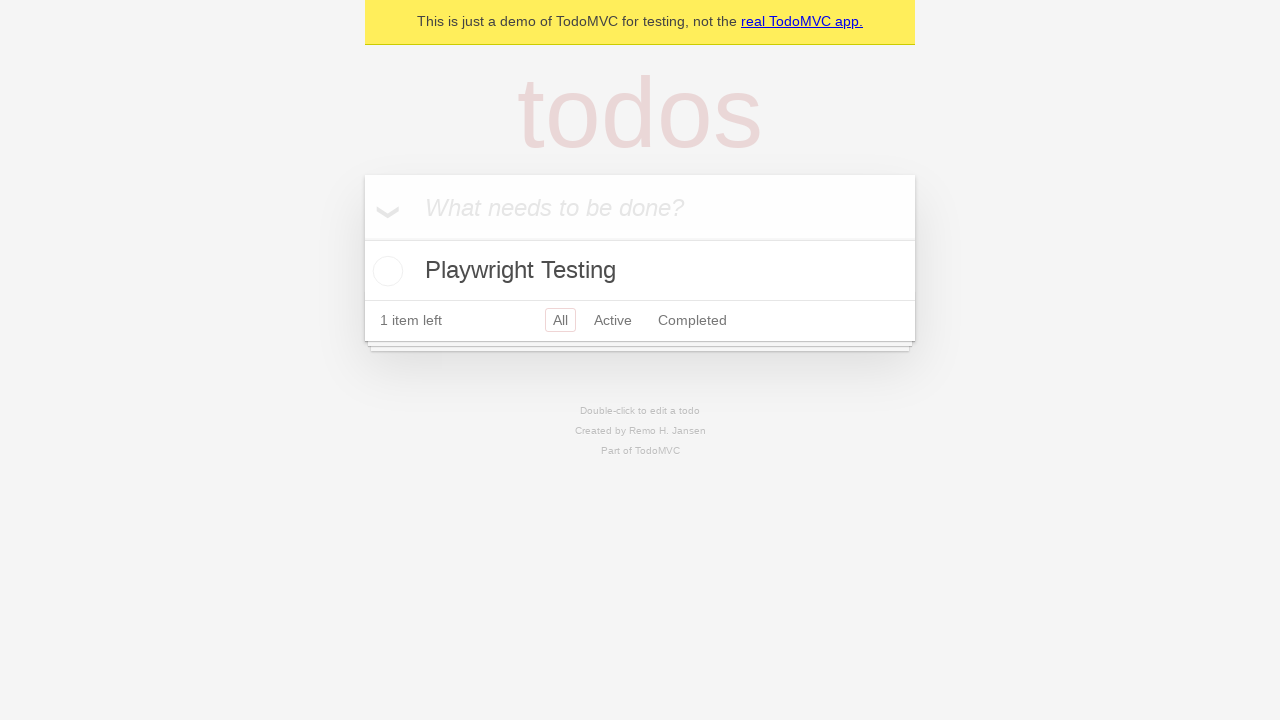

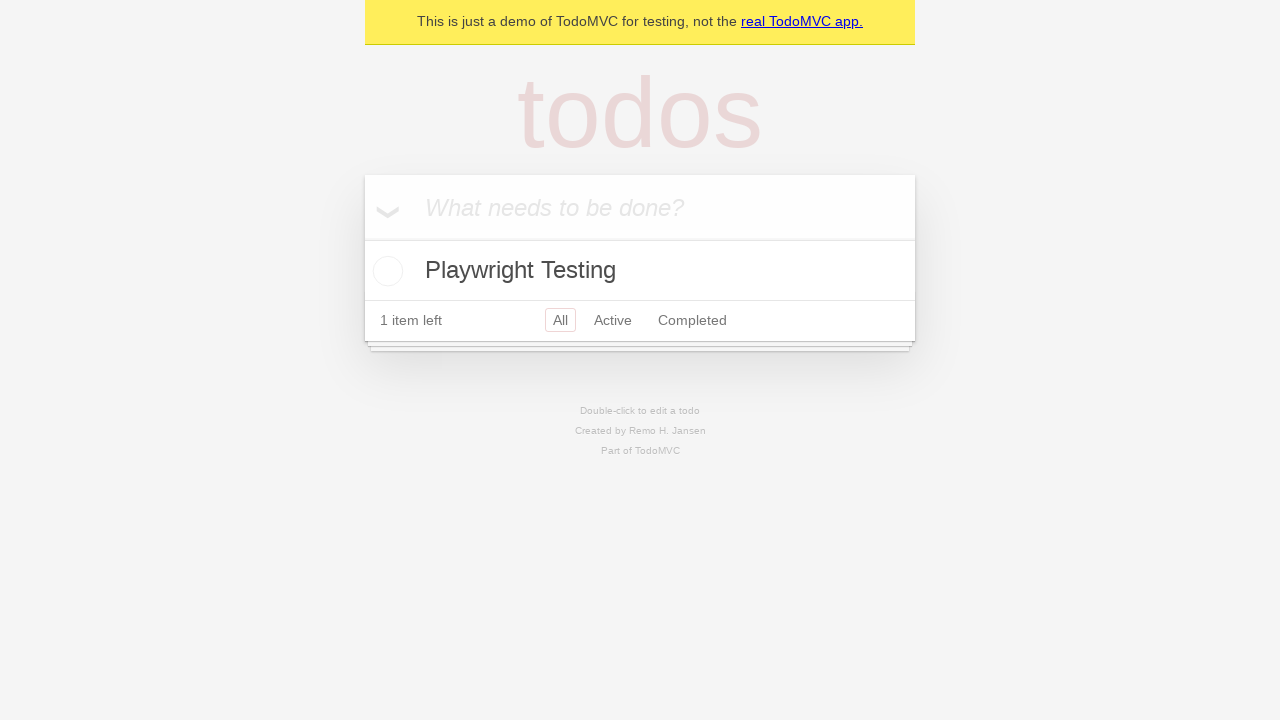